Navigates to a drag-and-drop demo page and verifies that iframe elements are present on the page

Starting URL: https://www.globalsqa.com/demo-site/draganddrop/

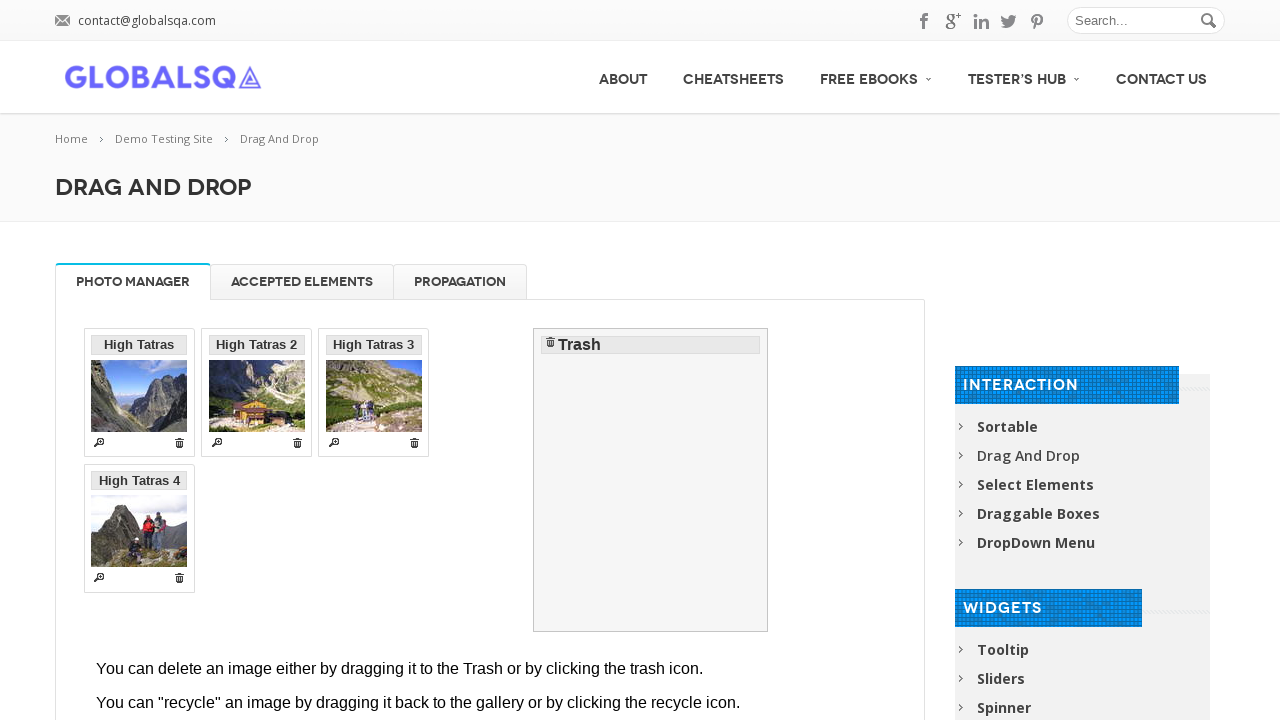

Navigated to drag-and-drop demo page
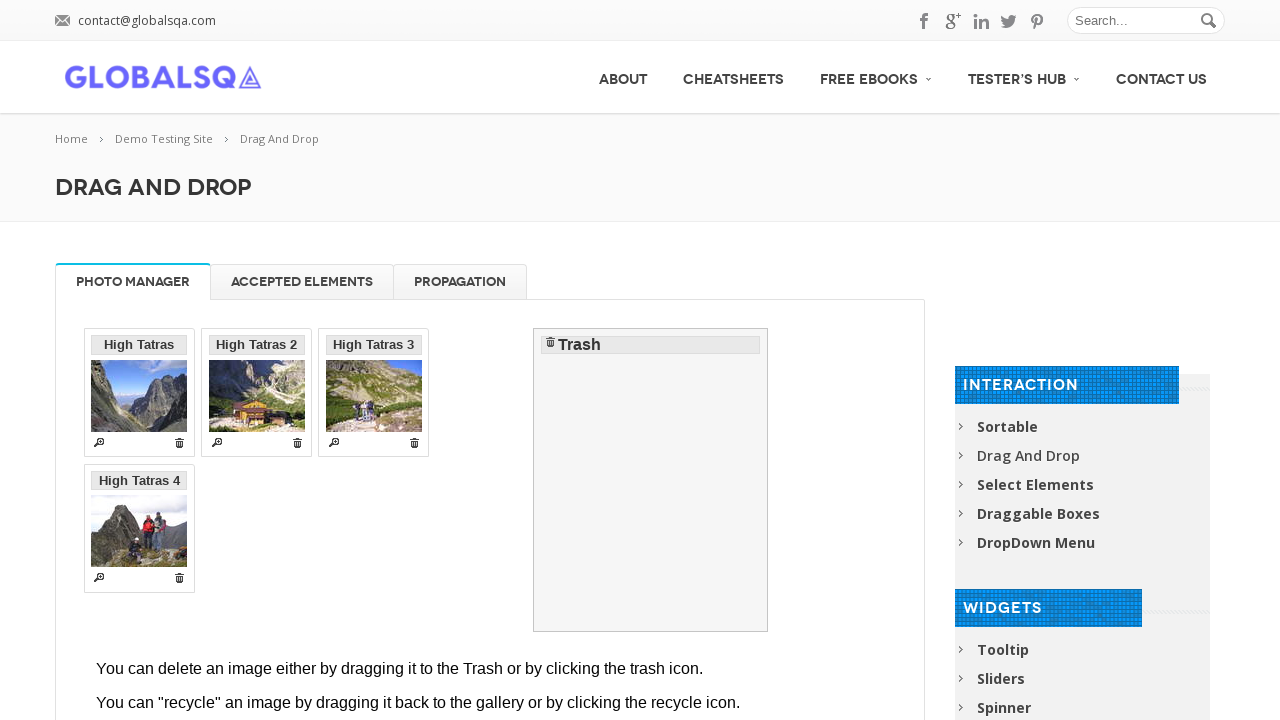

Waited for iframe elements to be present on the page
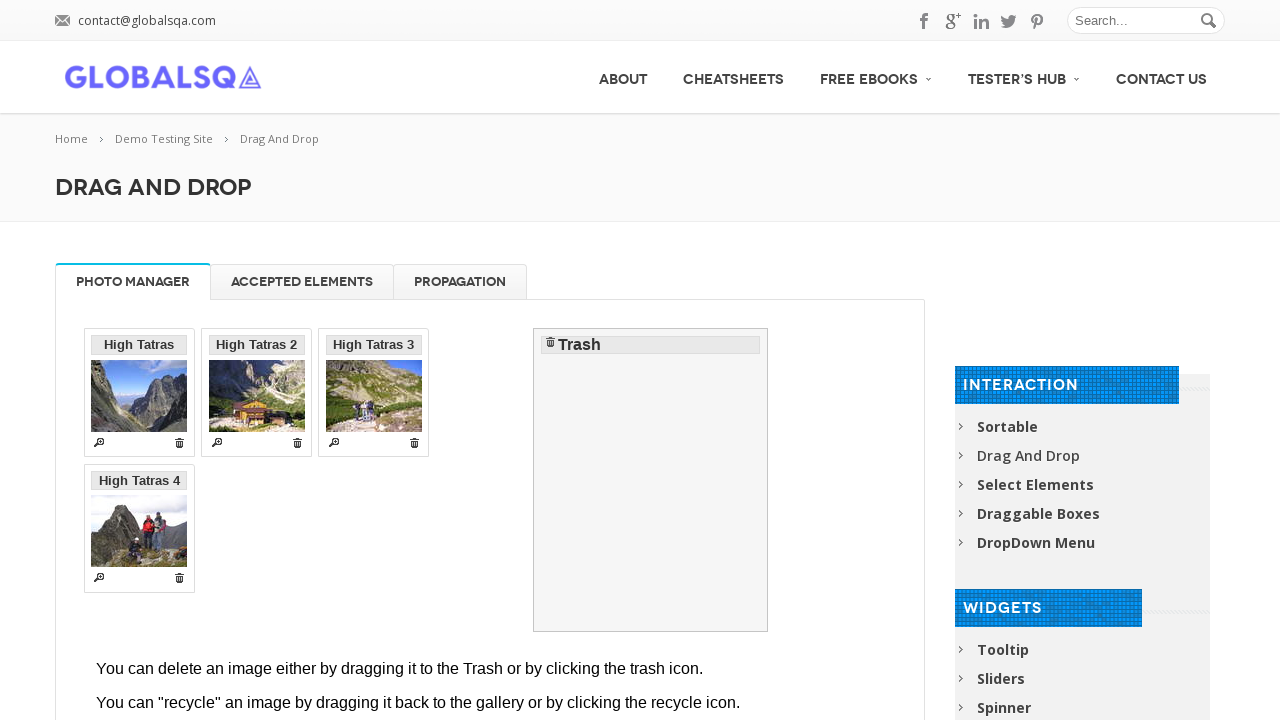

Verified that 8 iframe elements are present on the page
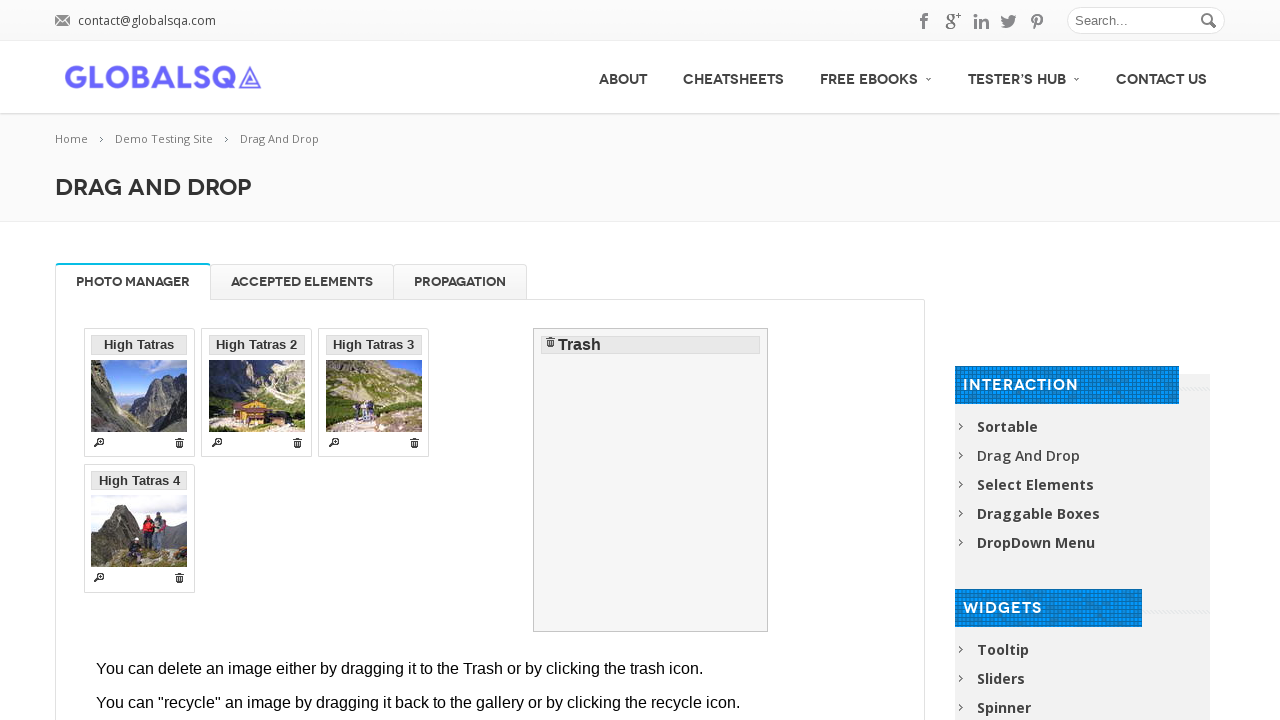

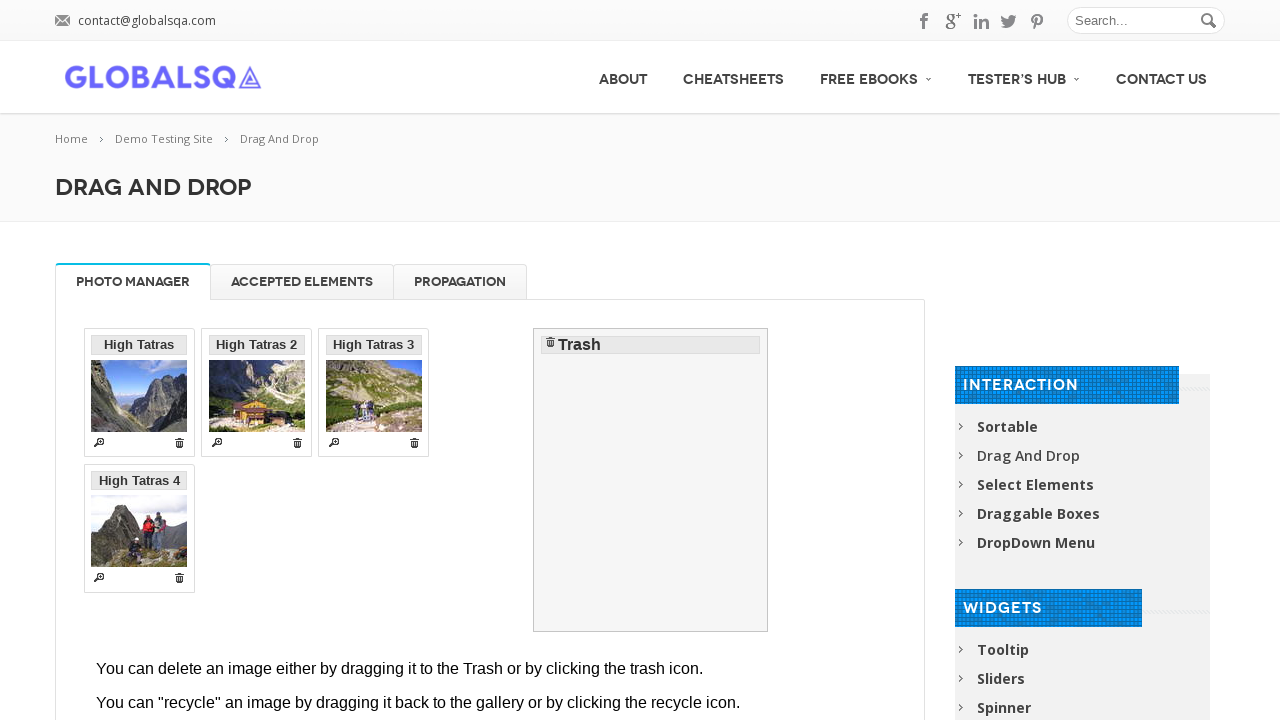